Tests JavaScript prompt dialog by entering text and accepting it

Starting URL: https://the-internet.herokuapp.com/javascript_alerts

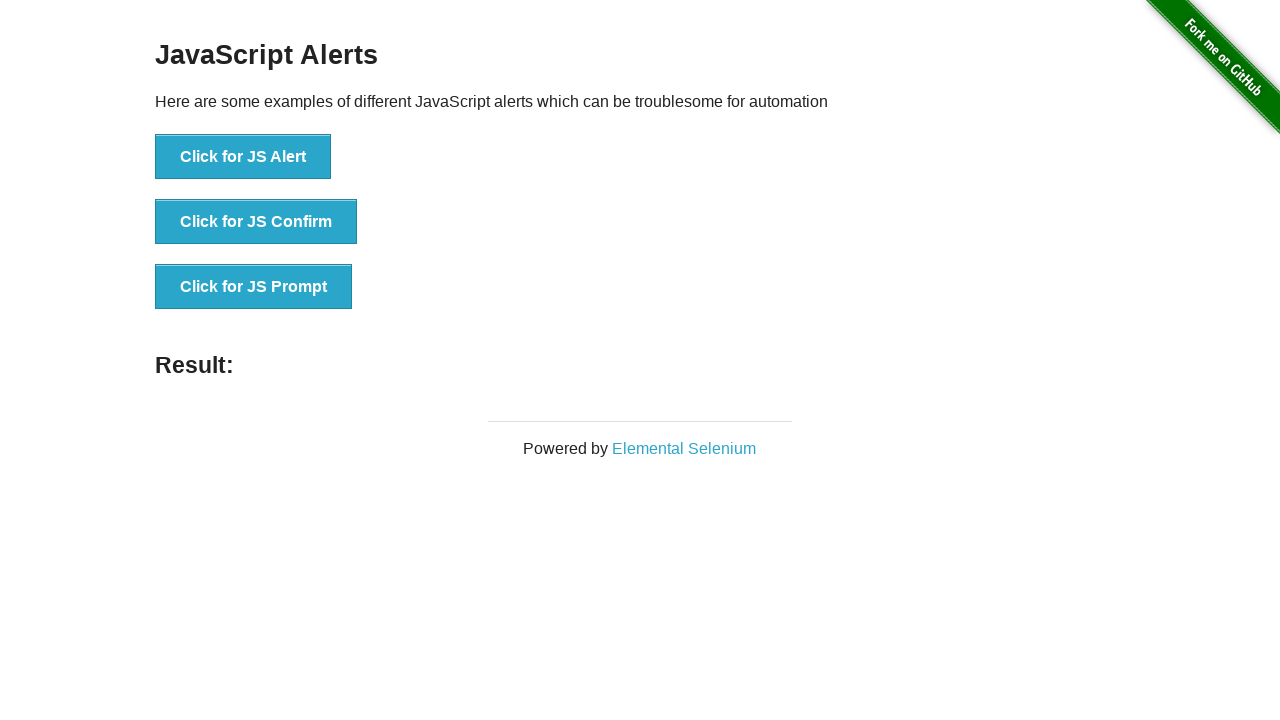

Set up dialog handler to accept prompt with text input
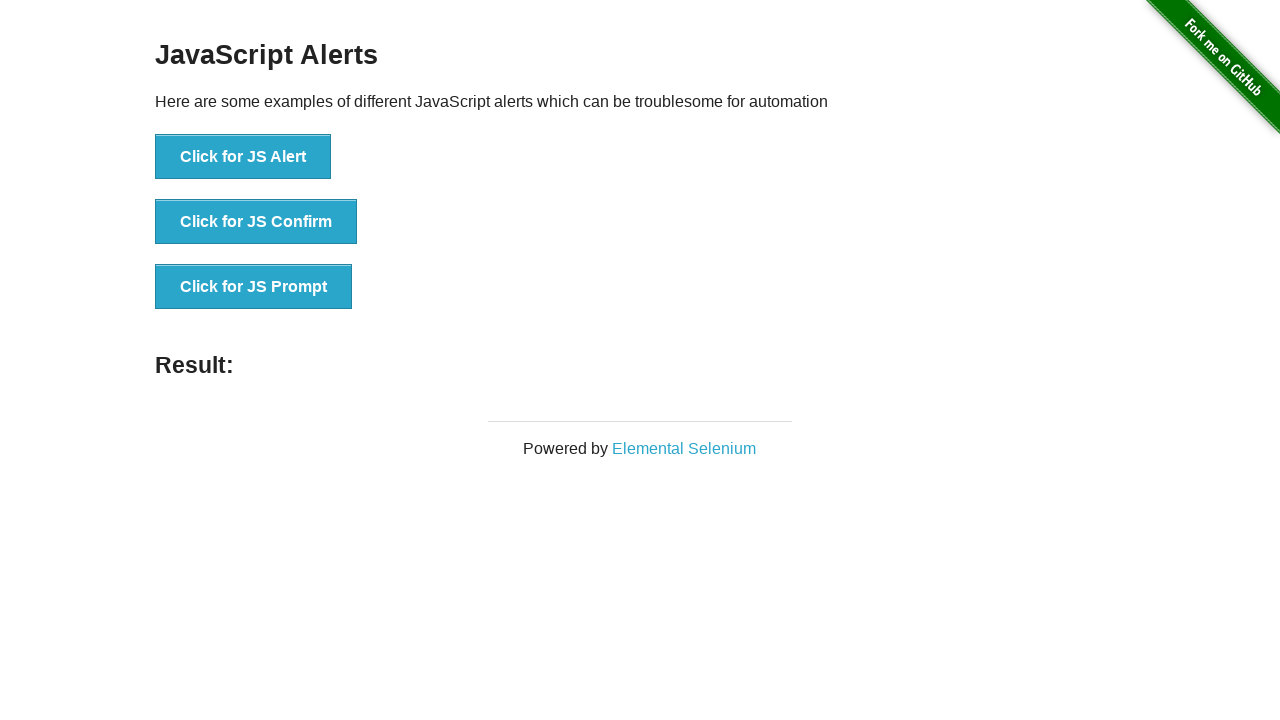

Clicked the JS Prompt button to trigger JavaScript prompt dialog at (254, 287) on button[onclick='jsPrompt()']
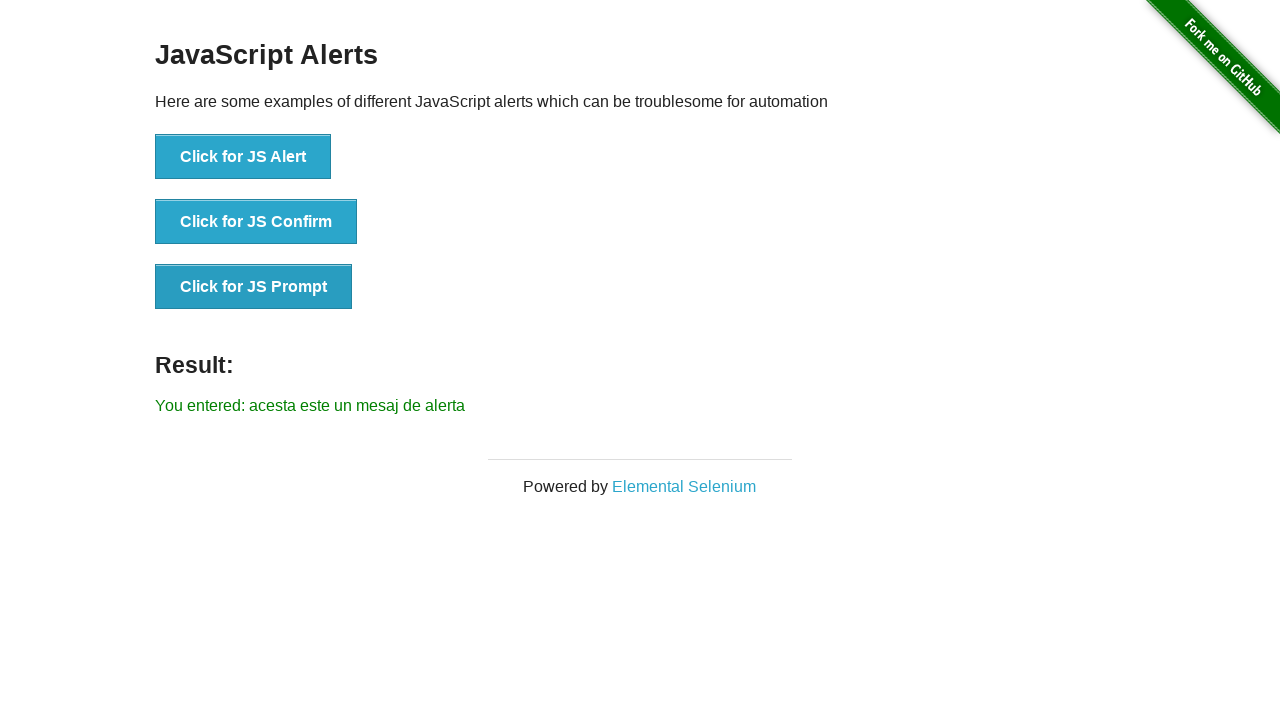

Verified that the prompt result displays the entered text message
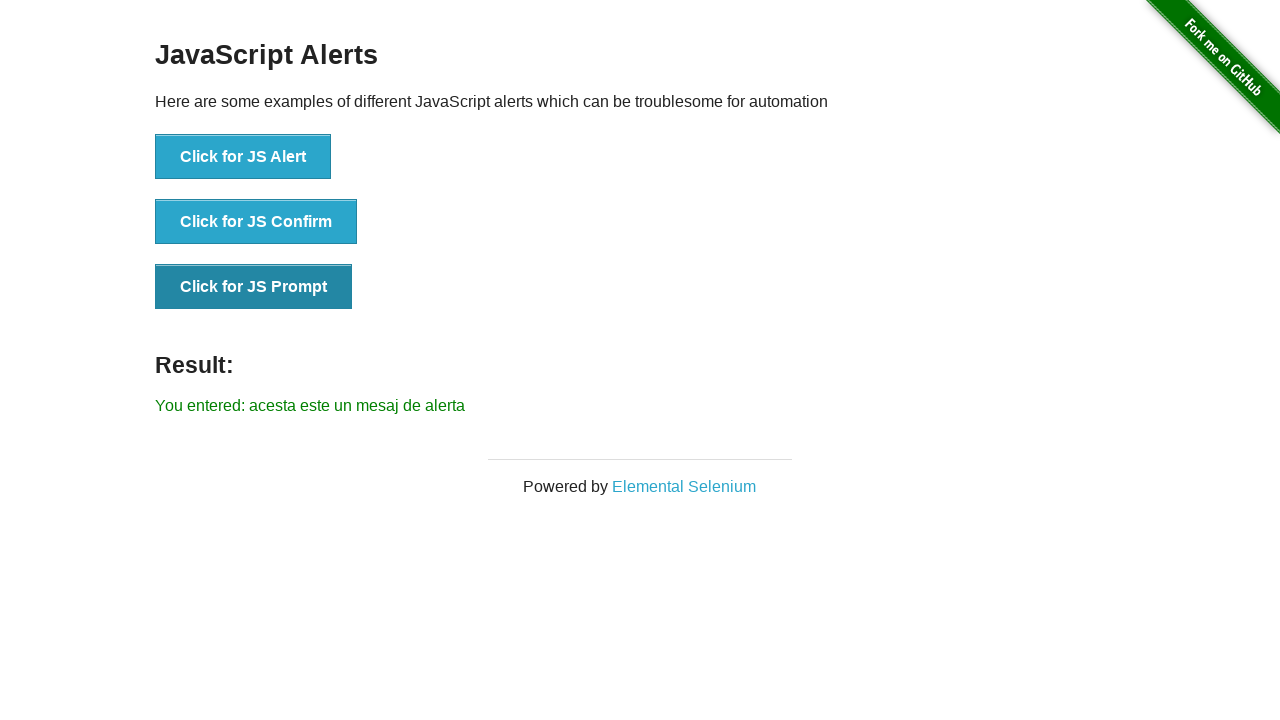

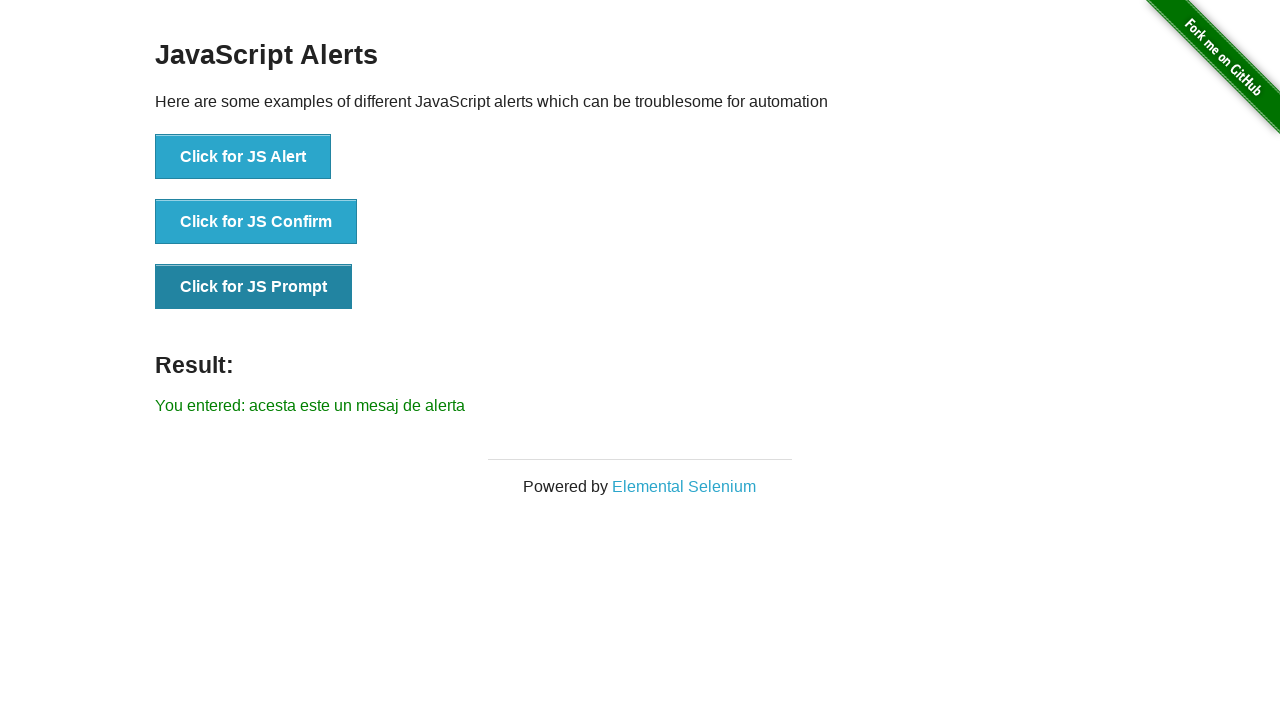